Tests removing an item from cart by adding a product first, navigating to cart, and clicking the delete link

Starting URL: https://www.demoblaze.com/index.html

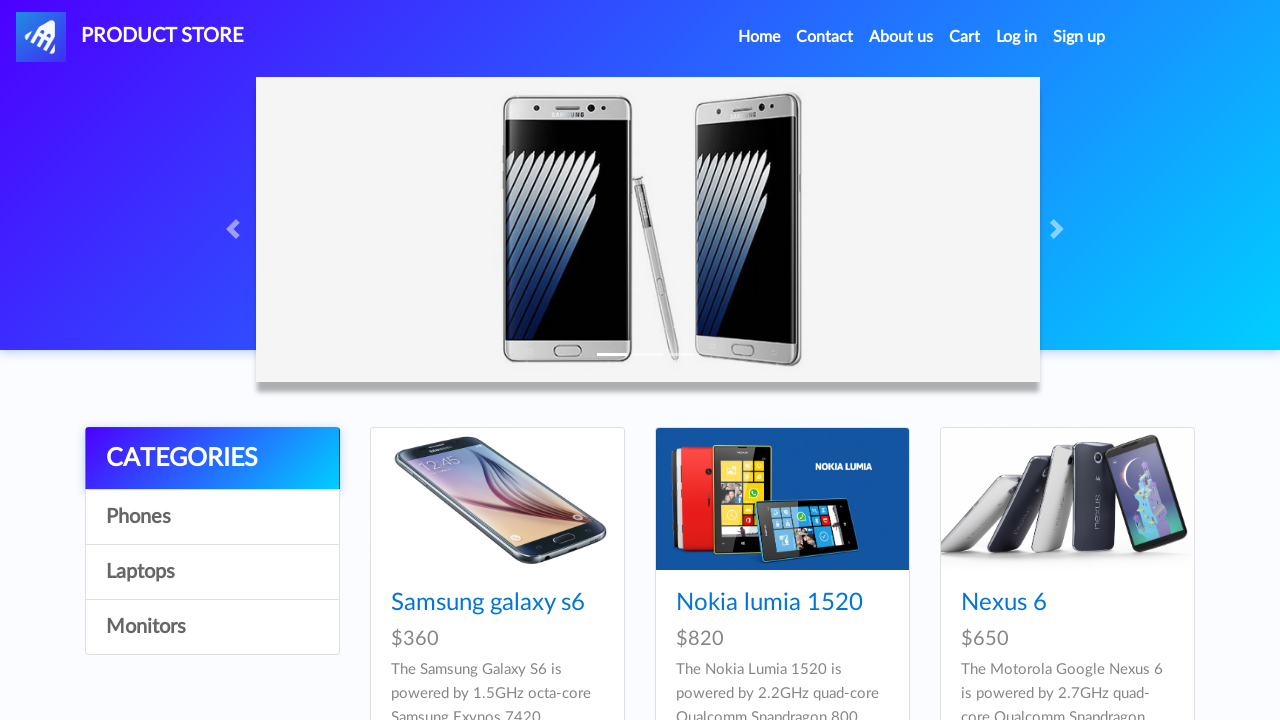

Clicked on the third product at (1004, 603) on xpath=//*[@id="tbodyid"]/div[3]/div/div/h4/a
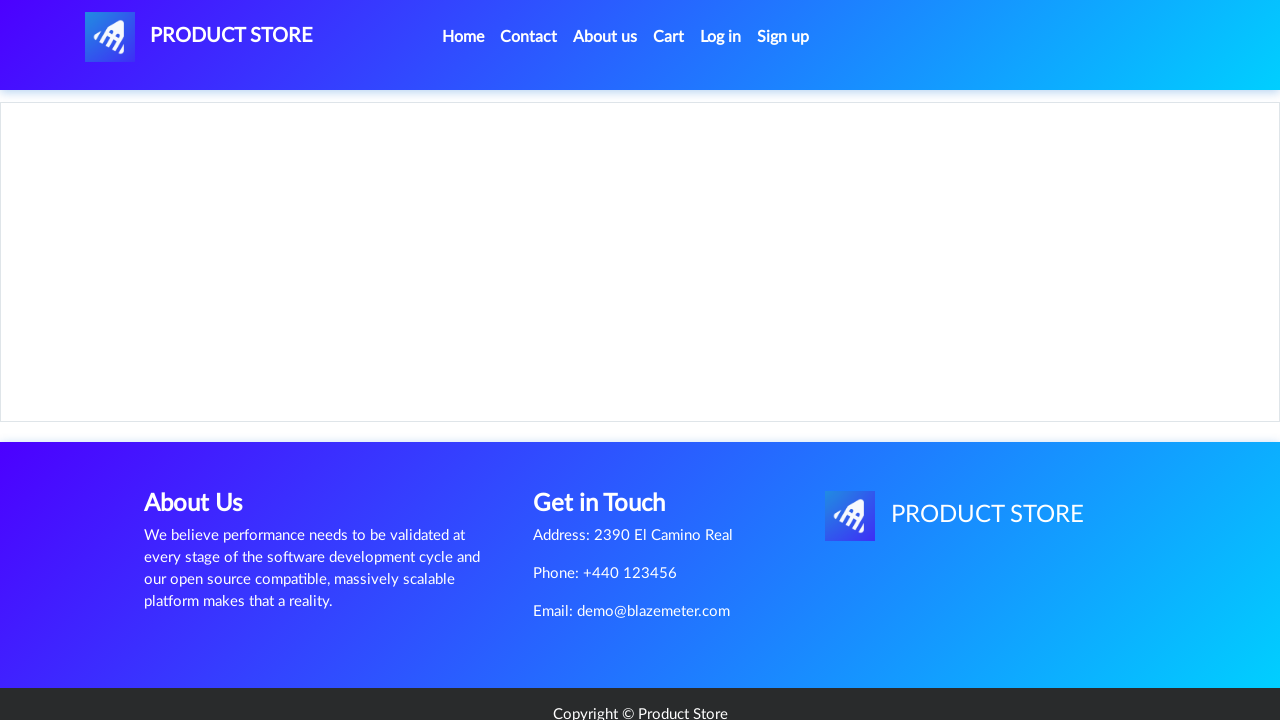

Product page loaded and Add to Cart button visible
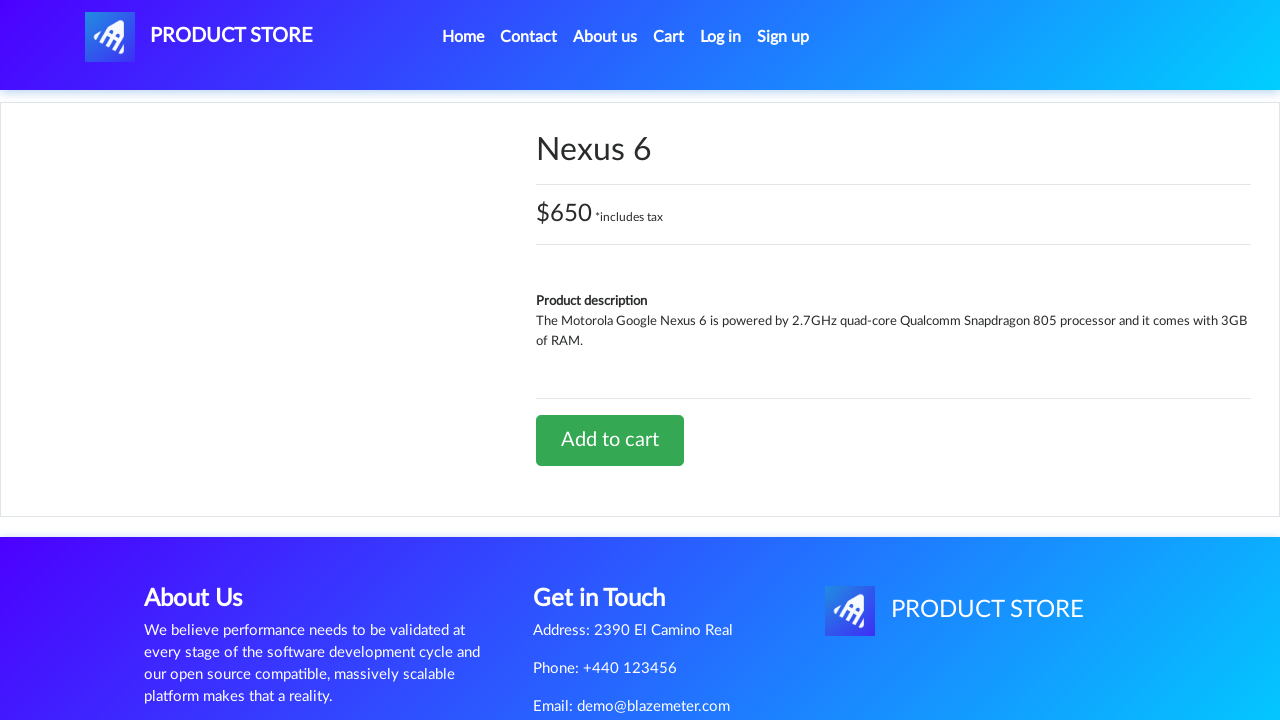

Clicked Add to Cart button at (610, 440) on xpath=//*[@id="tbodyid"]/div[2]/div/a
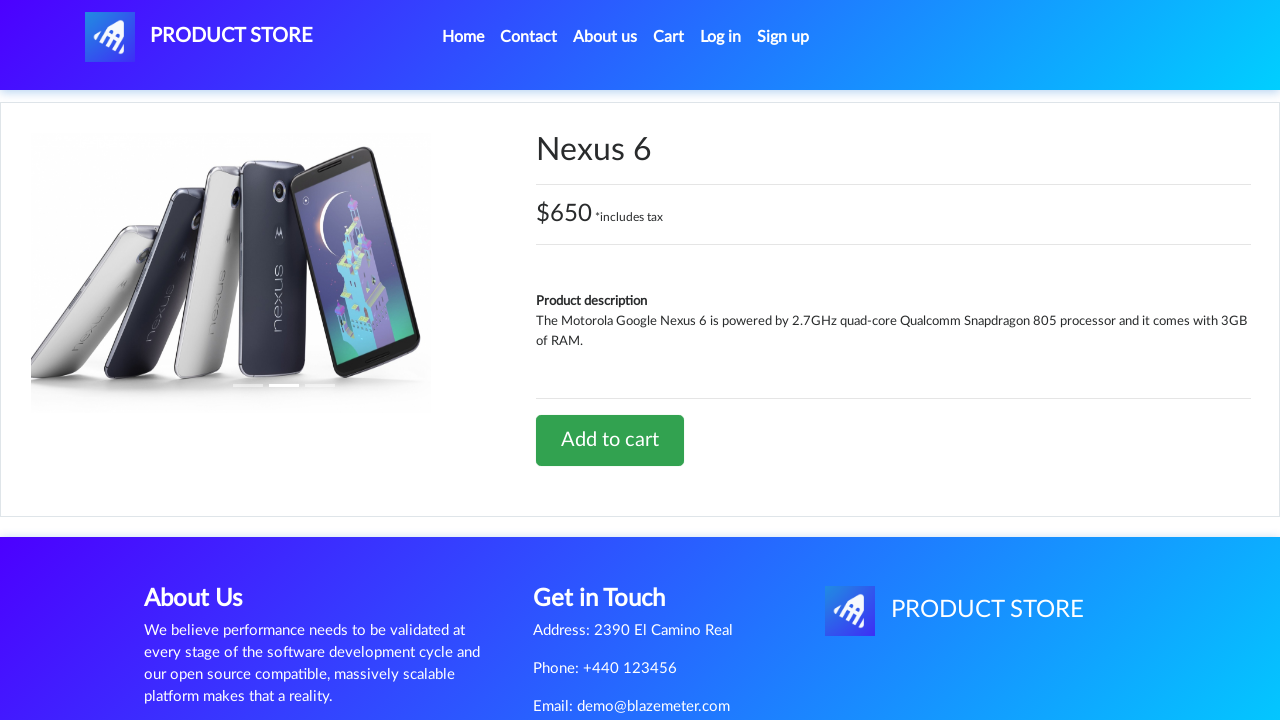

Set up dialog handler to accept alerts
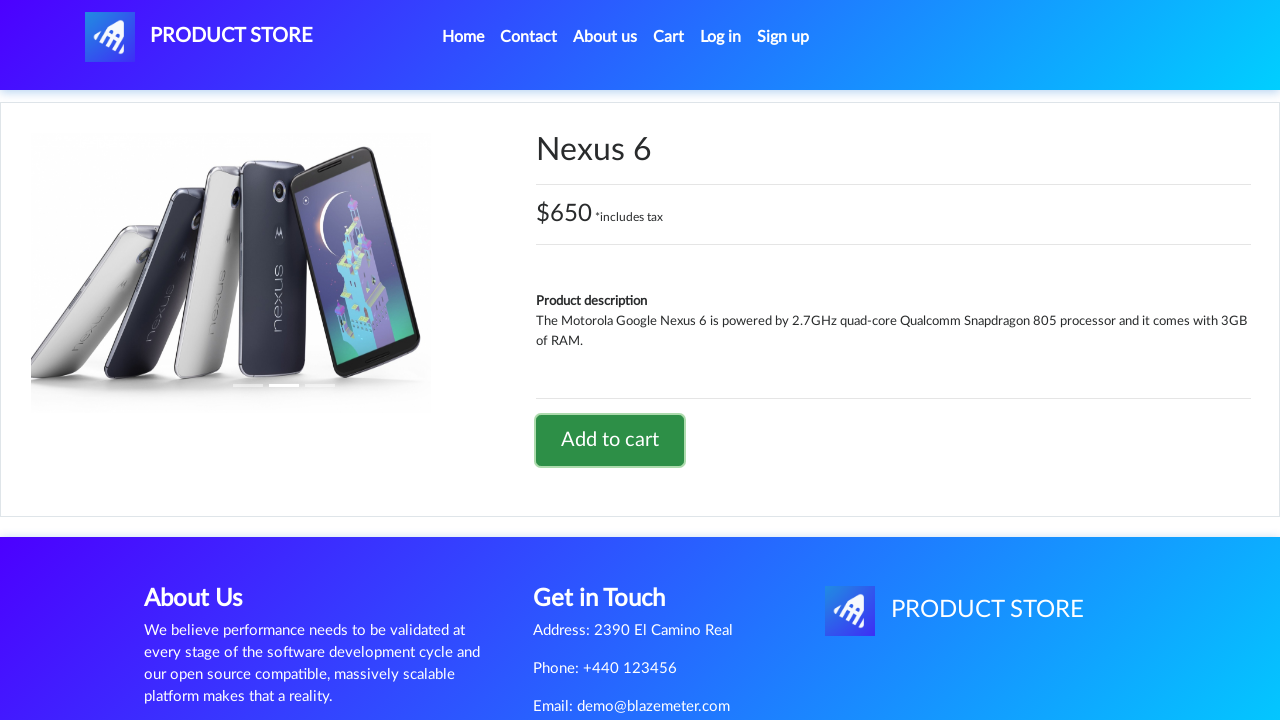

Waited for alert confirmation to complete
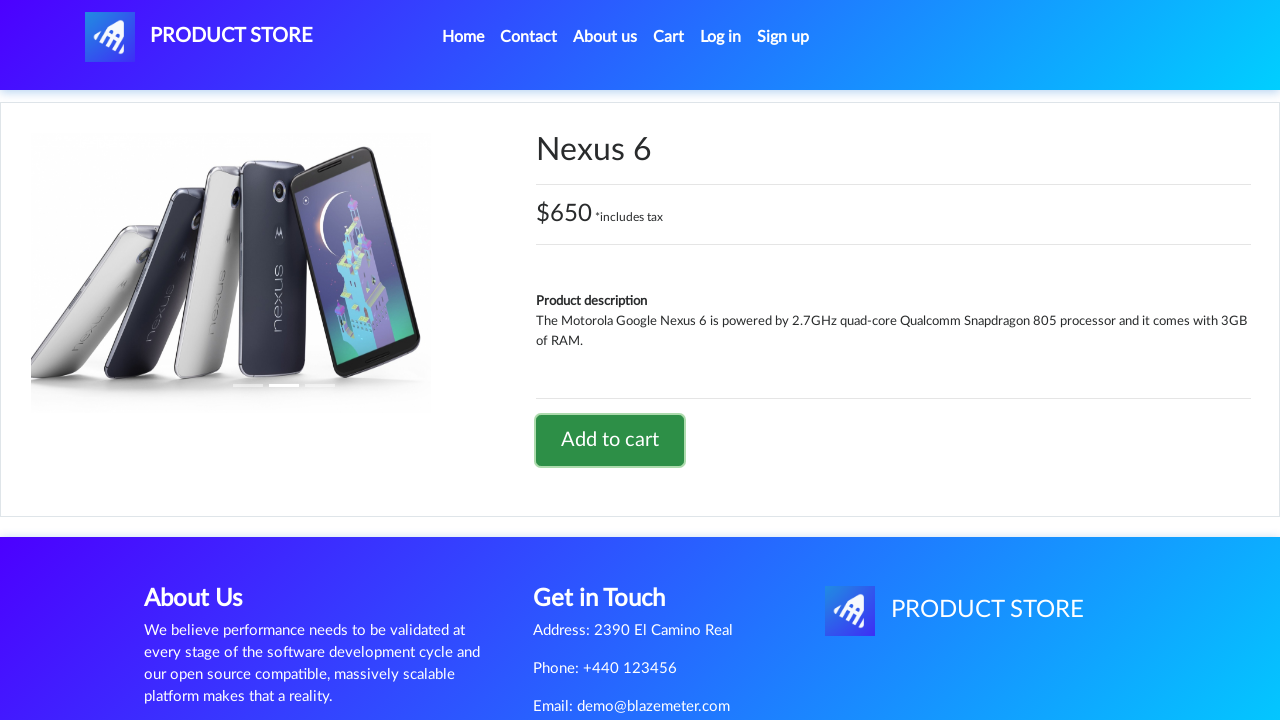

Clicked on cart link to navigate to cart page at (669, 37) on xpath=//*[@id="cartur"]
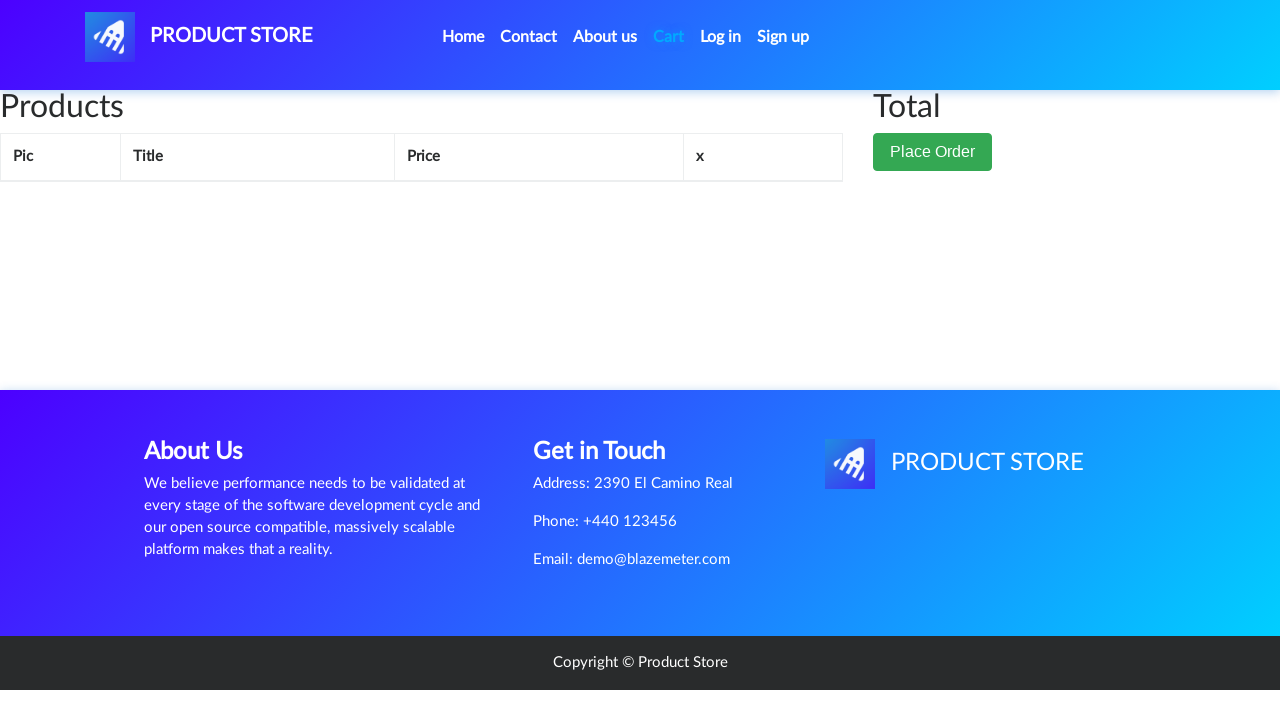

Cart page loaded and delete button visible
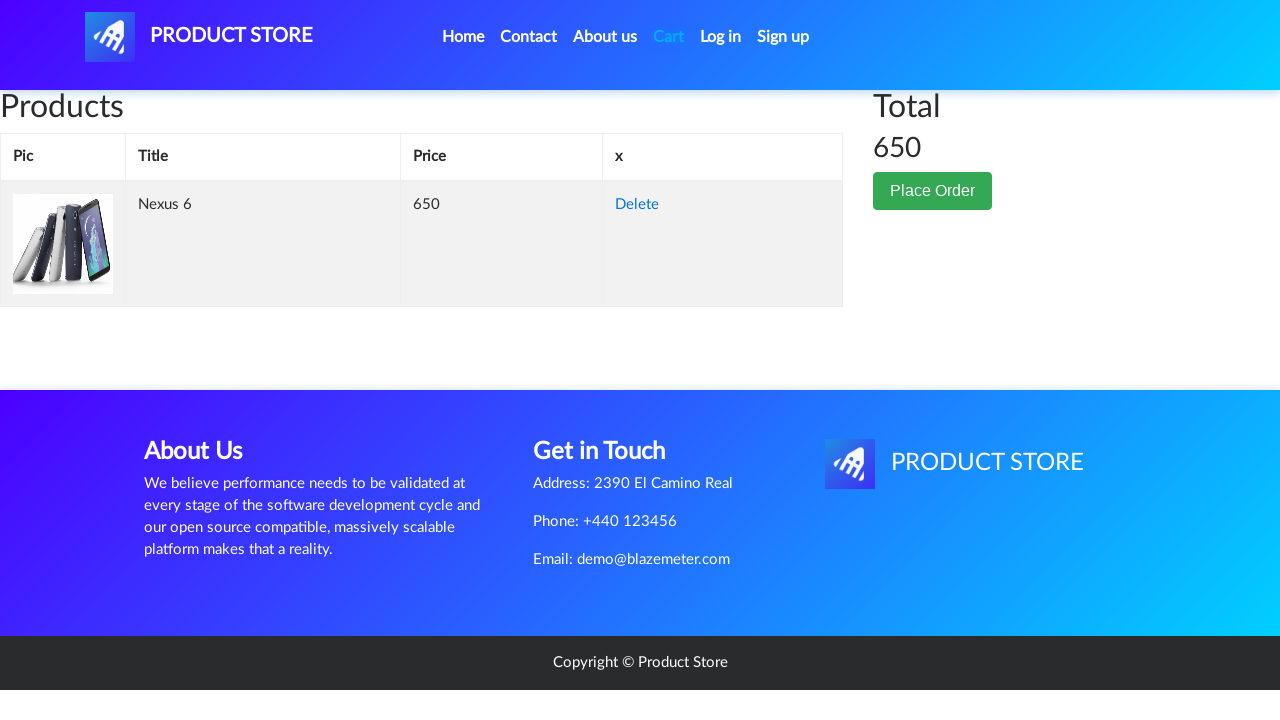

Clicked delete button to remove item from cart at (637, 205) on xpath=//*[@id="tbodyid"]/tr/td[4]/a
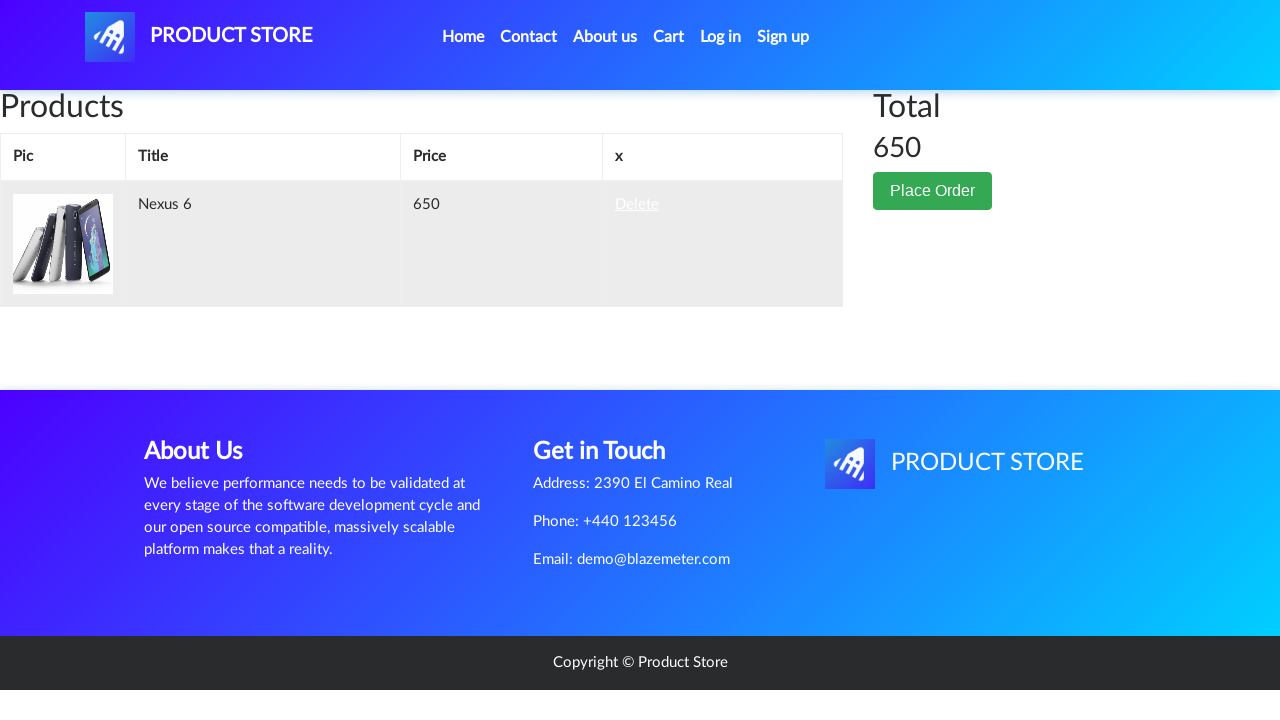

Waited for item to be removed from cart
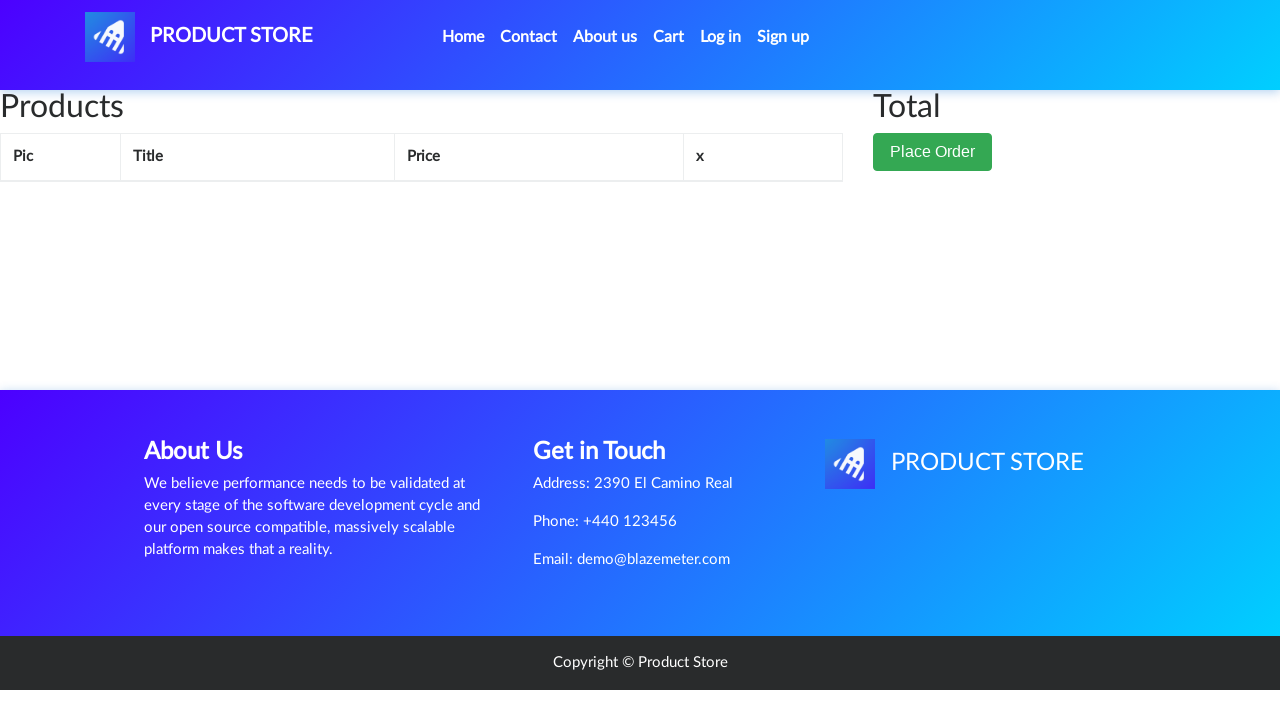

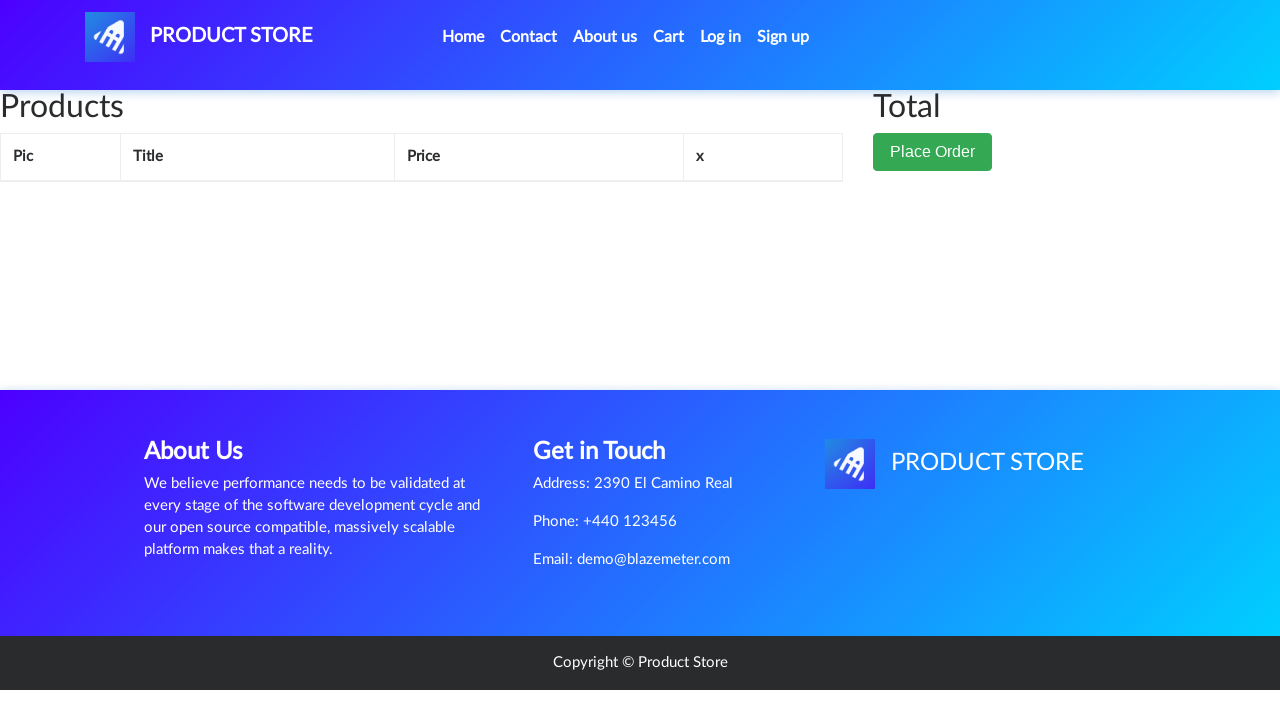